Tests radio button selection functionality on a signup form by iterating through experience level options and selecting specific values

Starting URL: https://qavbox.github.io/demo/signup/

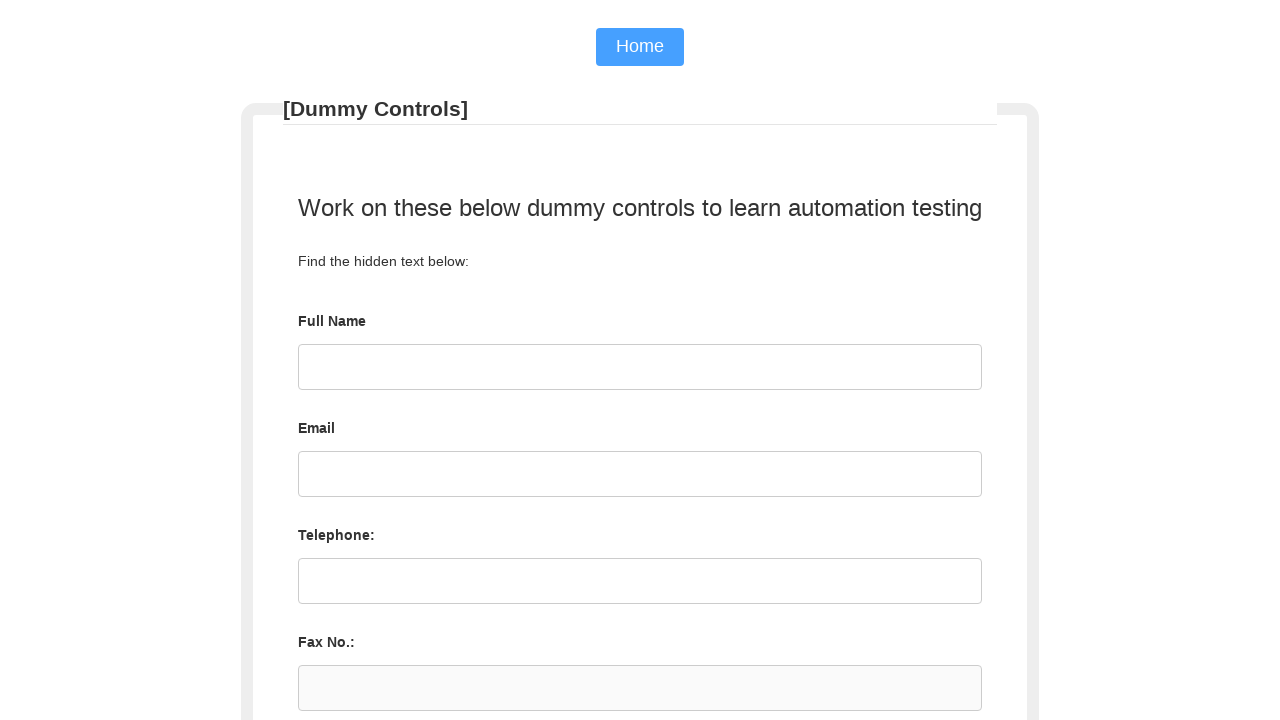

Navigated to signup form page
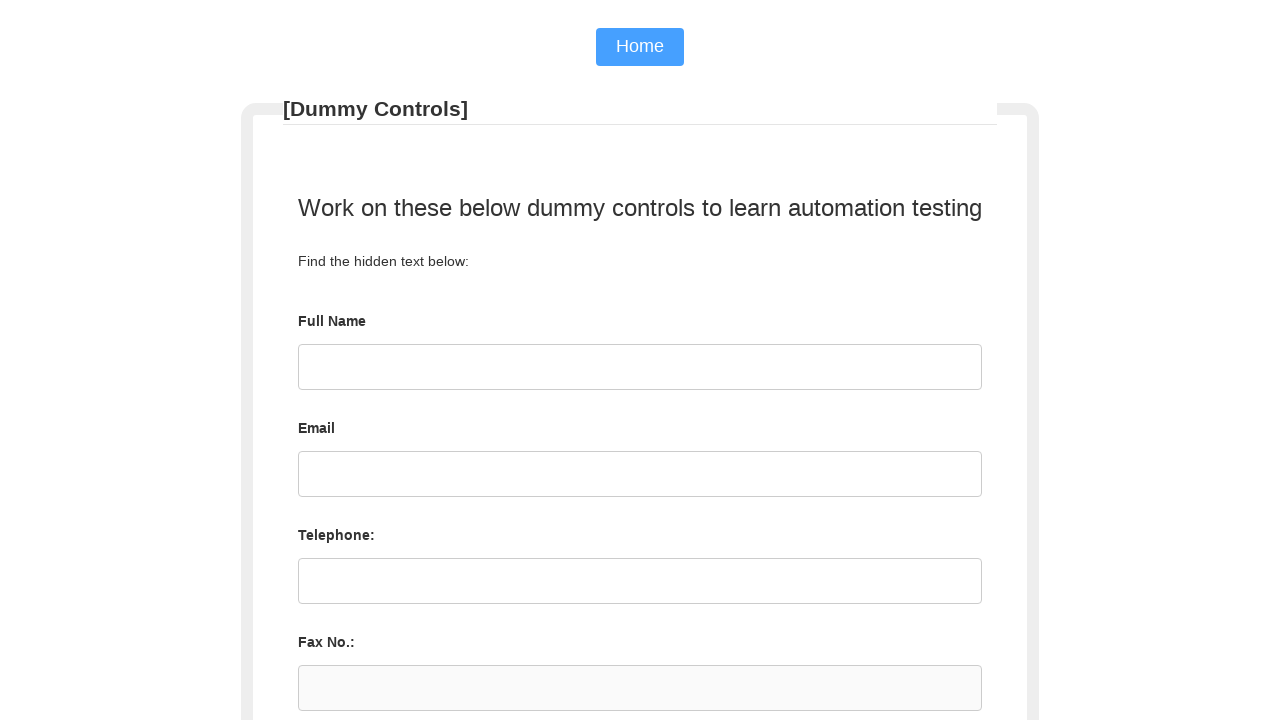

Located all experience level radio buttons
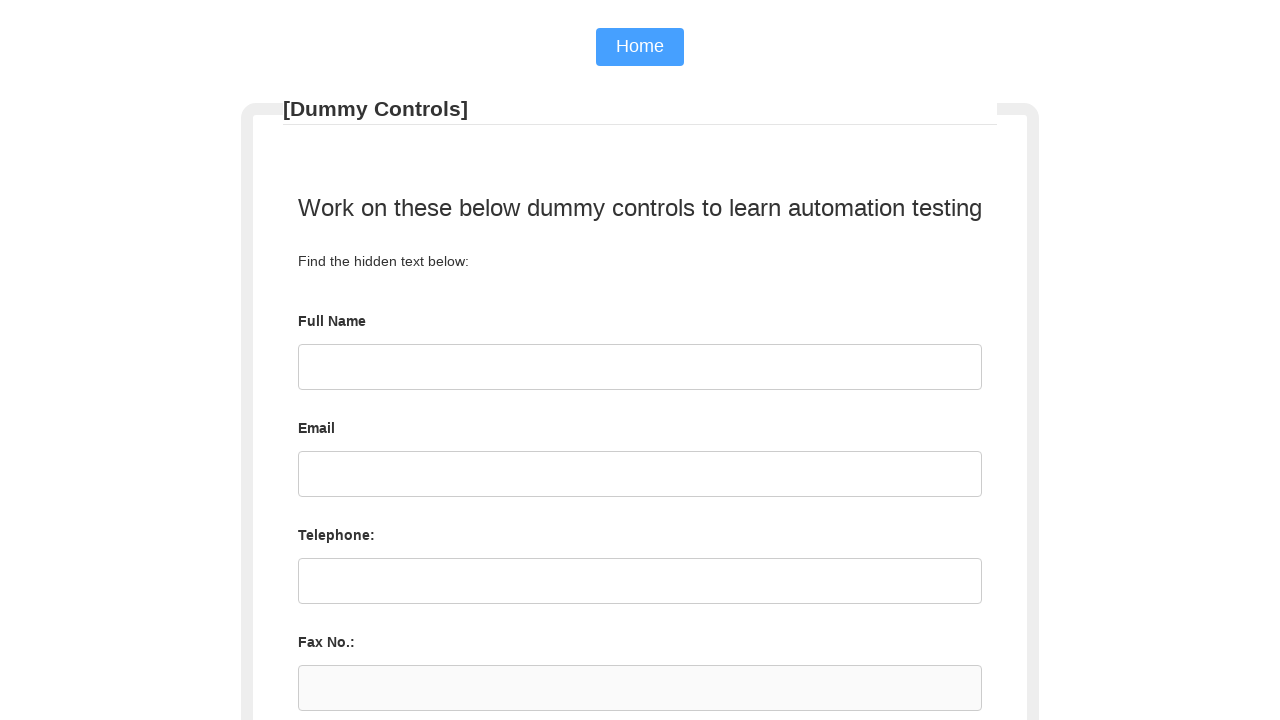

Selected experience level 'four' at (524, 361) on input[name='experience'] >> nth=3
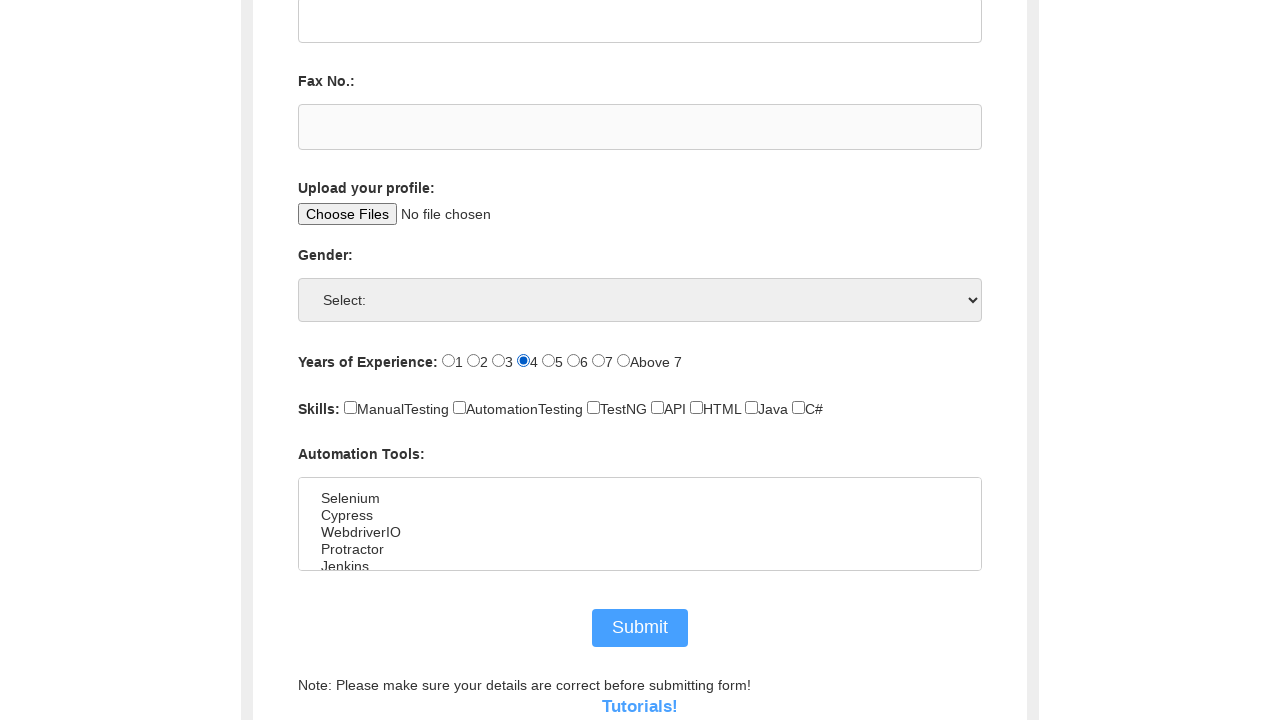

Selected experience level 'seven' at (598, 361) on xpath=//input[@value='seven']
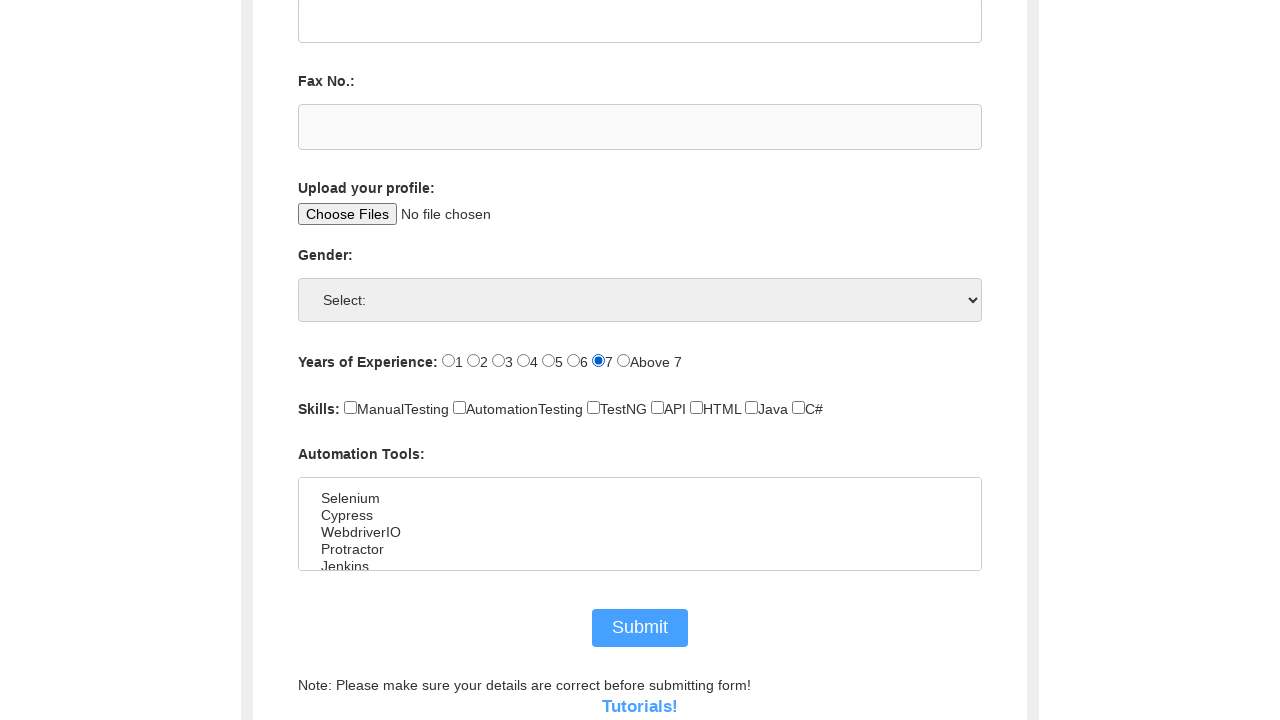

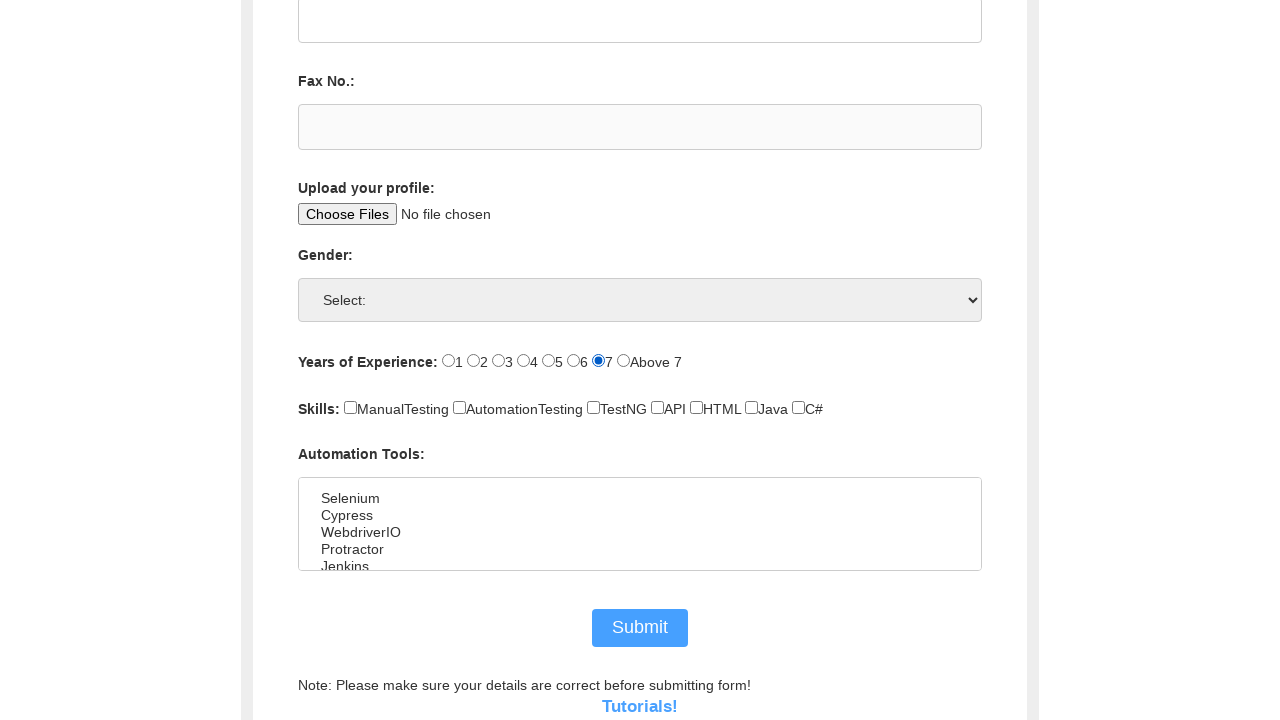